Tests date picker functionality by filling in a date-only field and a date-time field, then verifying the values are correctly set.

Starting URL: https://demoqa.com/date-picker

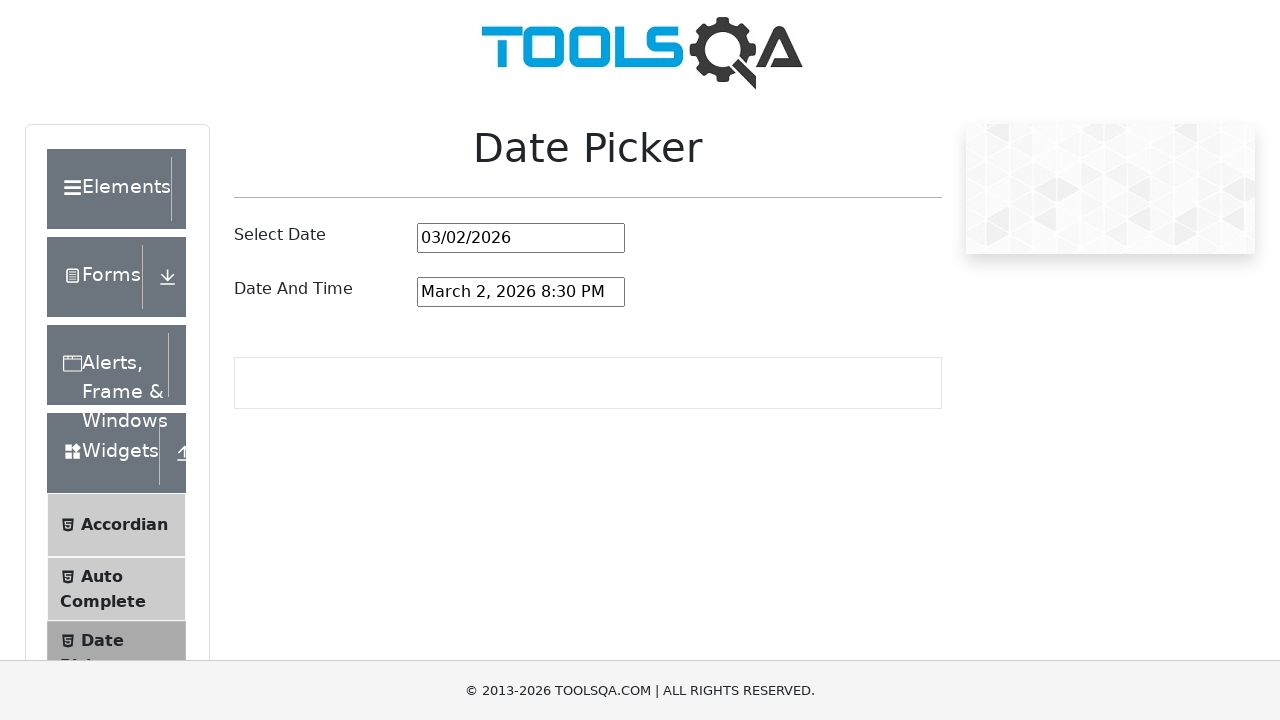

Located date picker input field
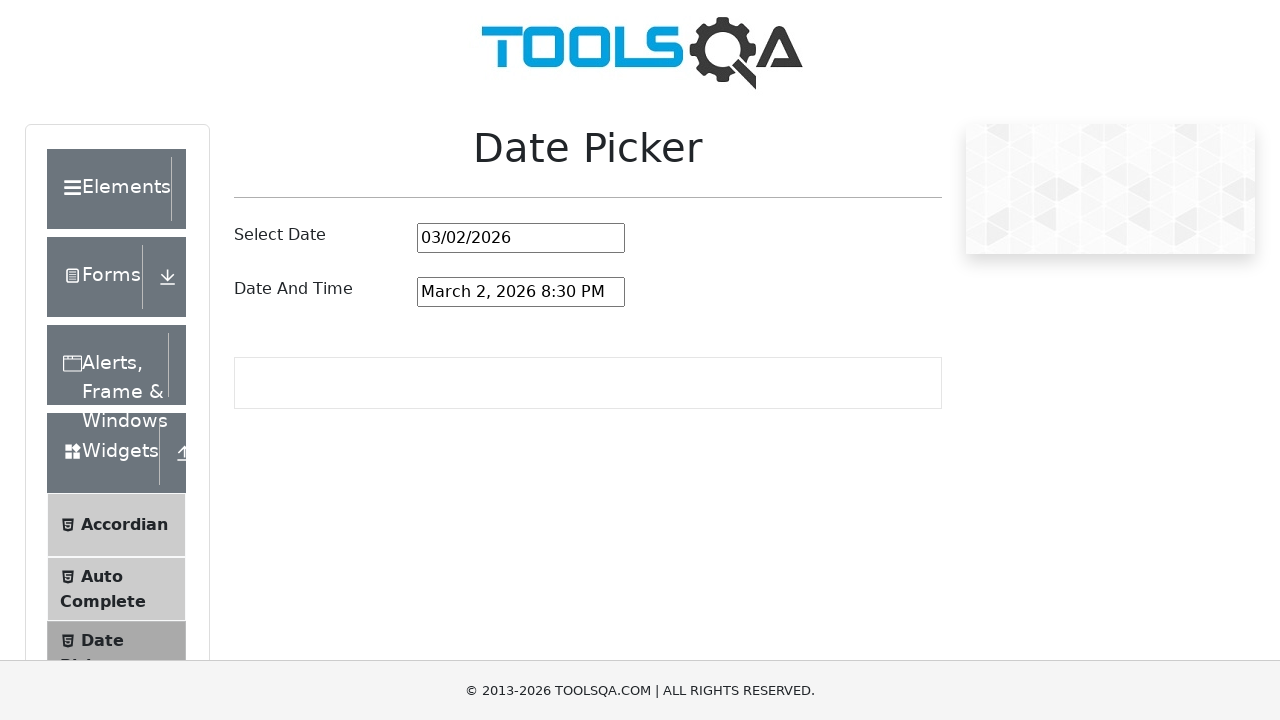

Filled date picker with date '05/21/2025' on #datePickerMonthYearInput
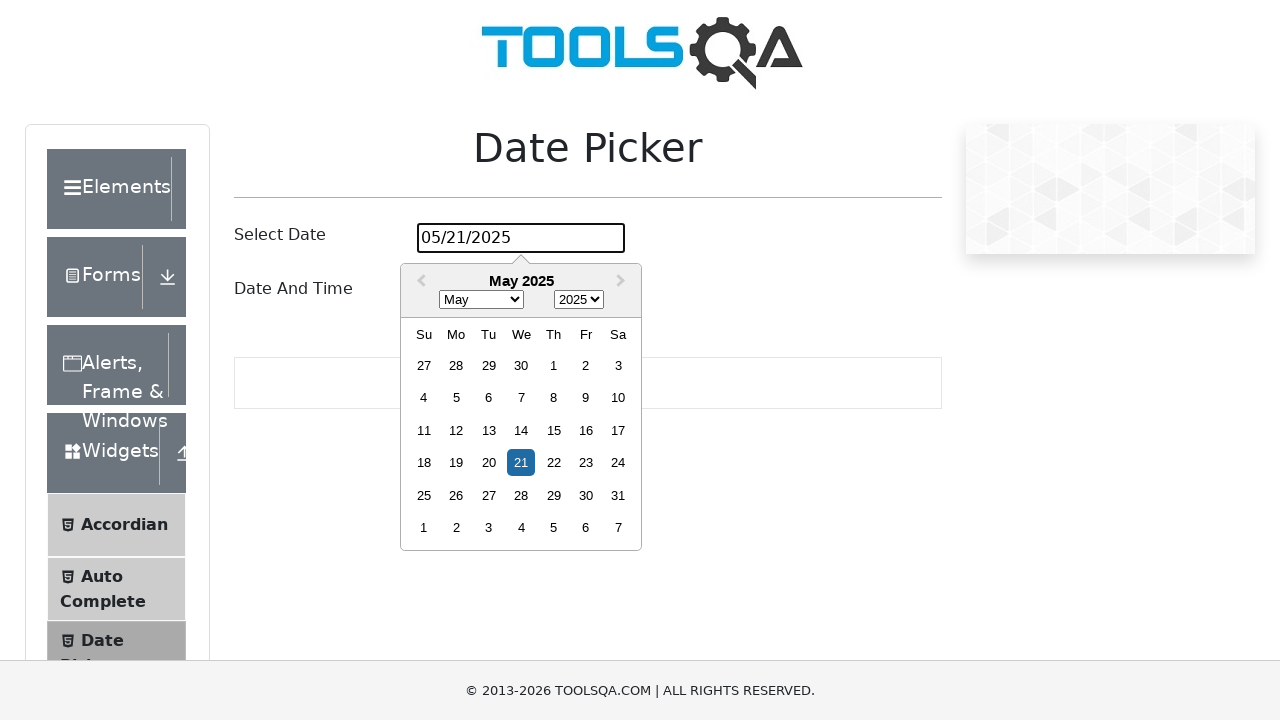

Pressed Enter to confirm date selection on #datePickerMonthYearInput
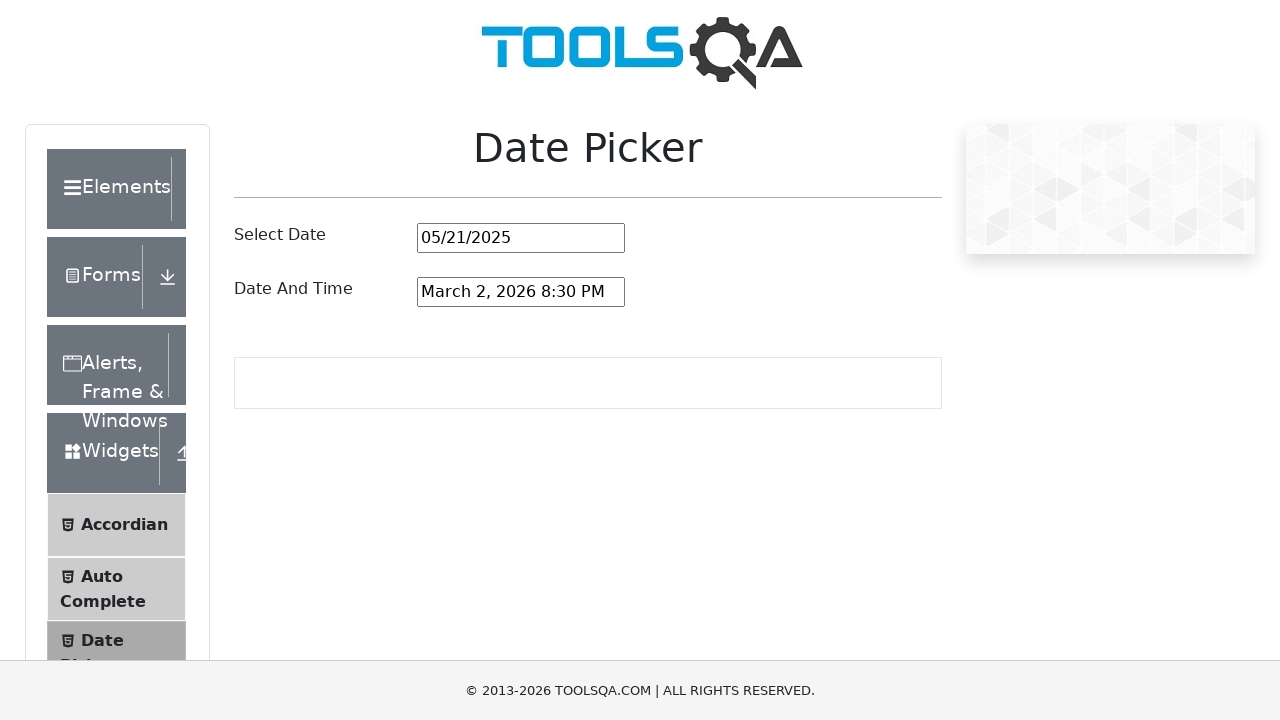

Verified date picker value is correctly set to '05/21/2025'
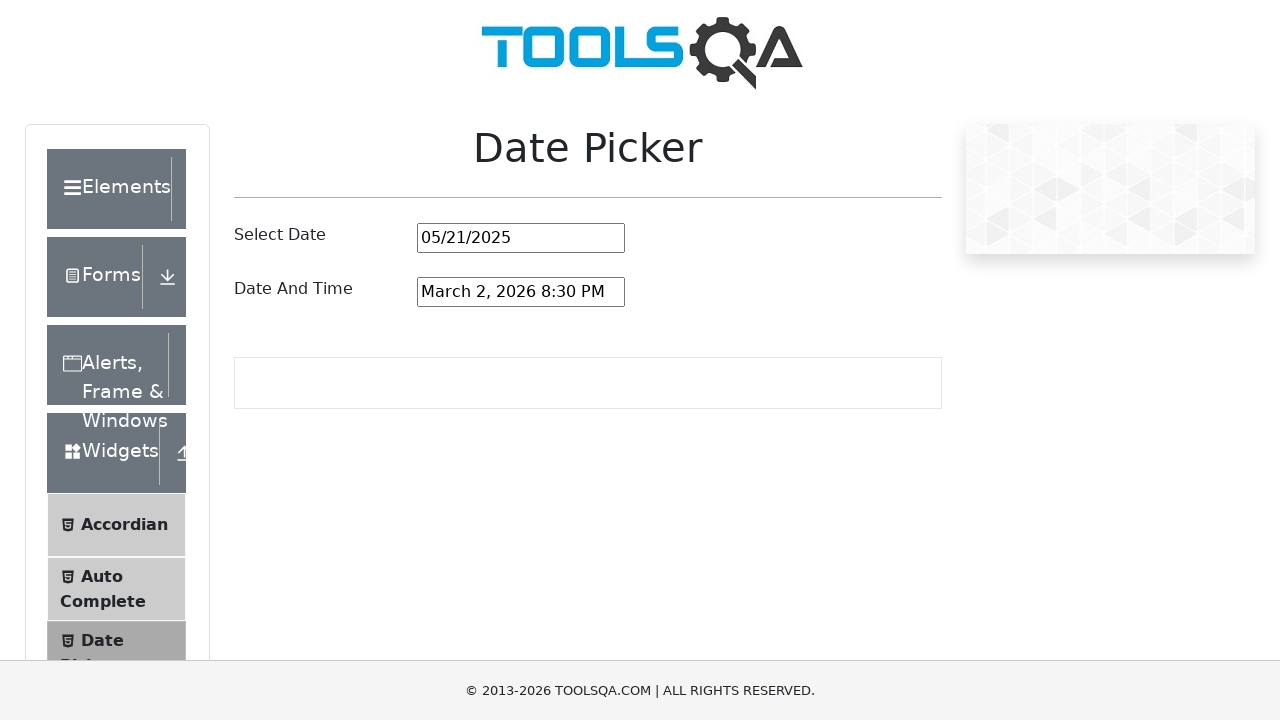

Located date-time picker input field
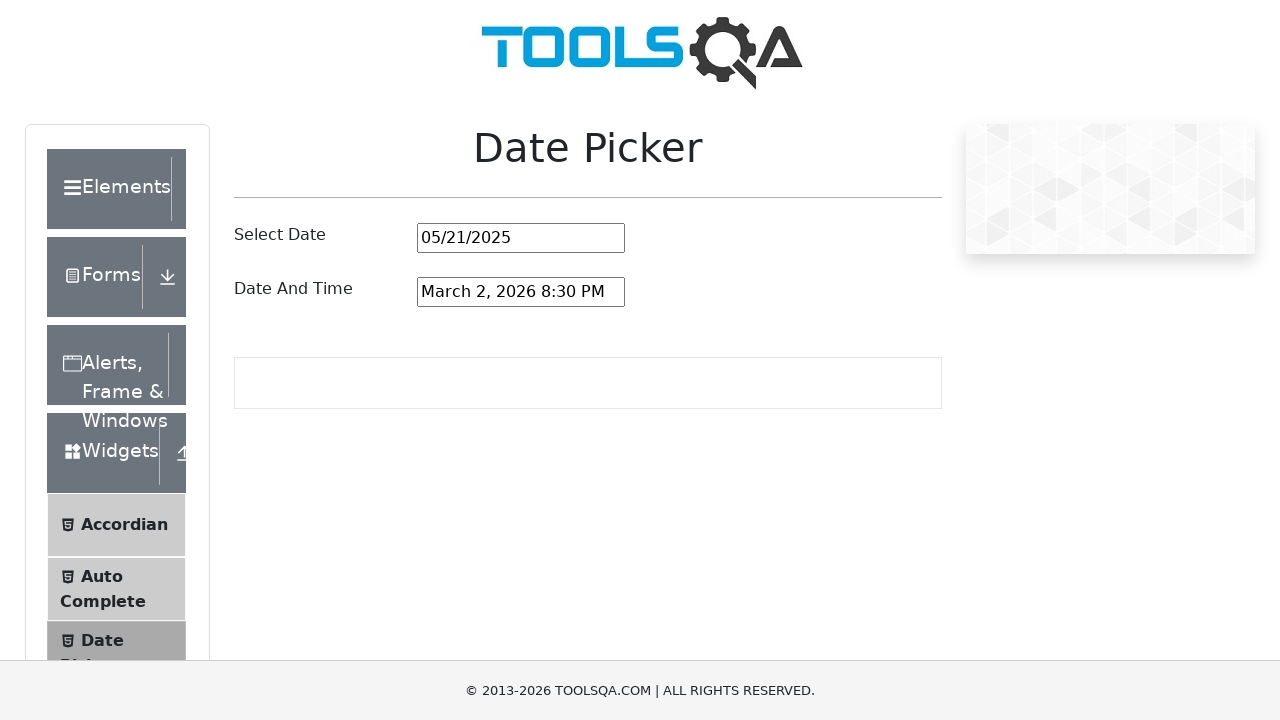

Filled date-time picker with 'August 14, 2025 8:30 AM' on #dateAndTimePickerInput
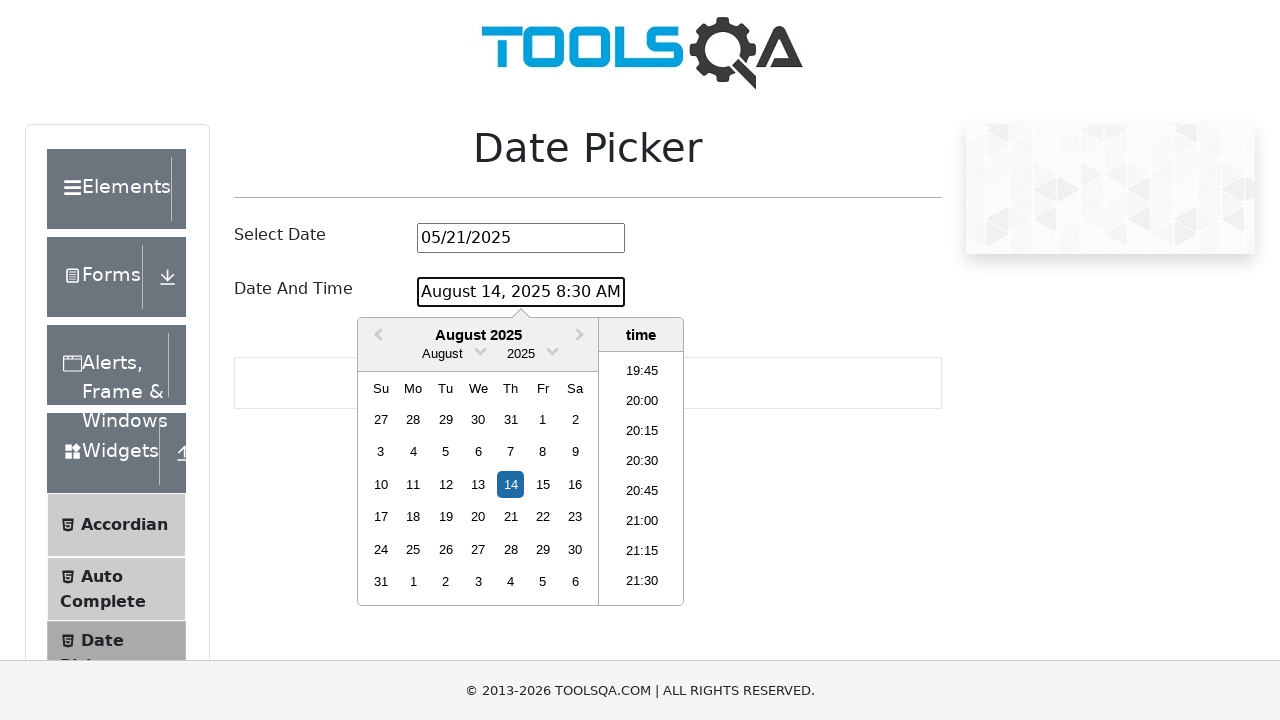

Pressed Enter to confirm date-time selection on #dateAndTimePickerInput
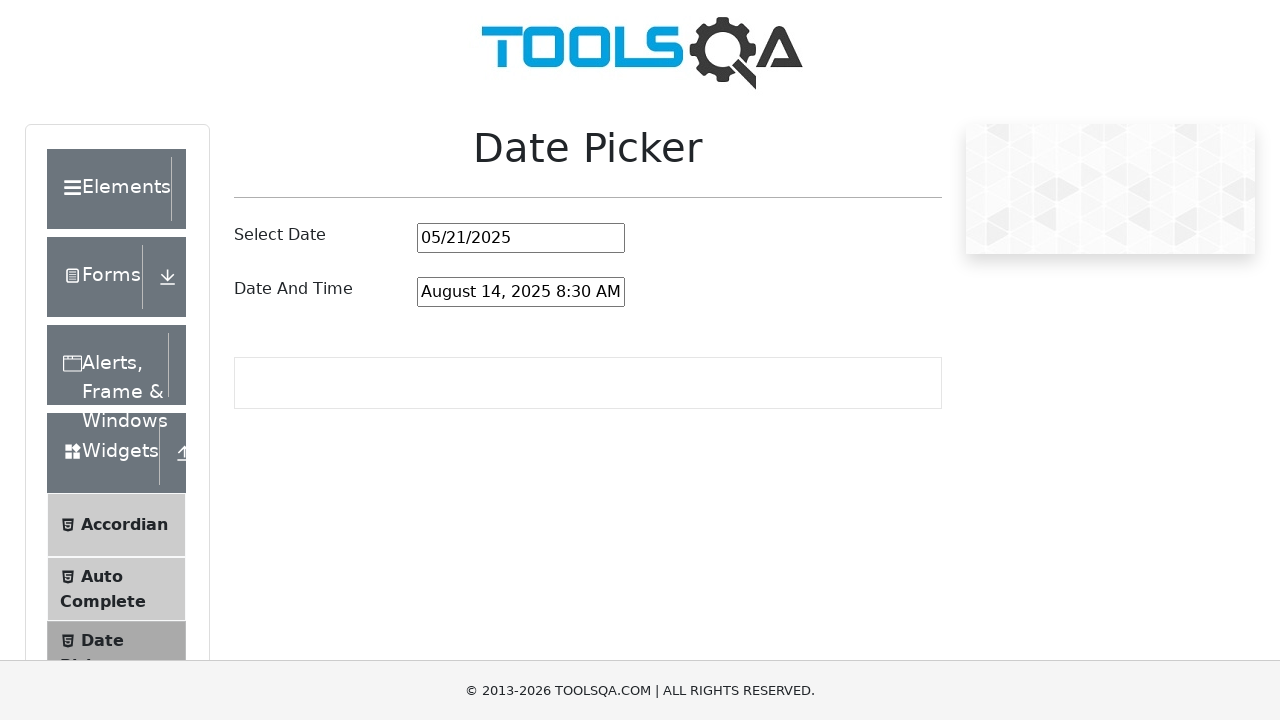

Verified date-time picker value is correctly set to 'August 14, 2025 8:30 AM'
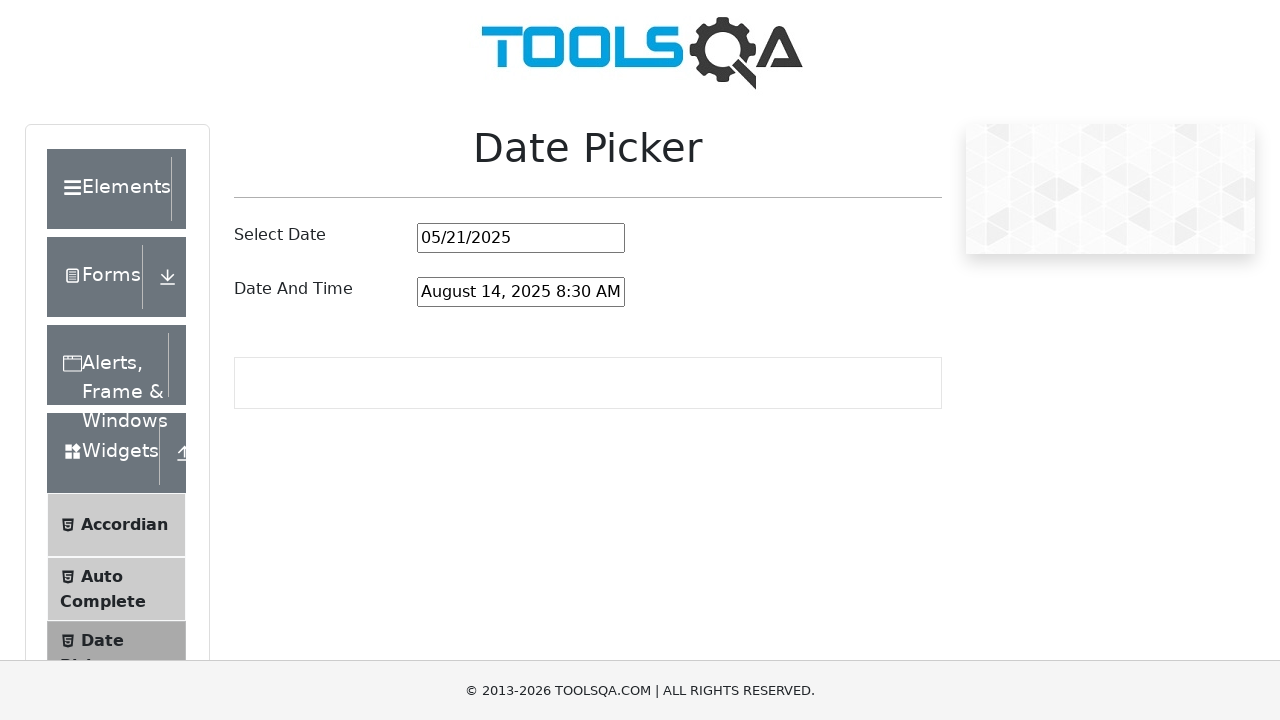

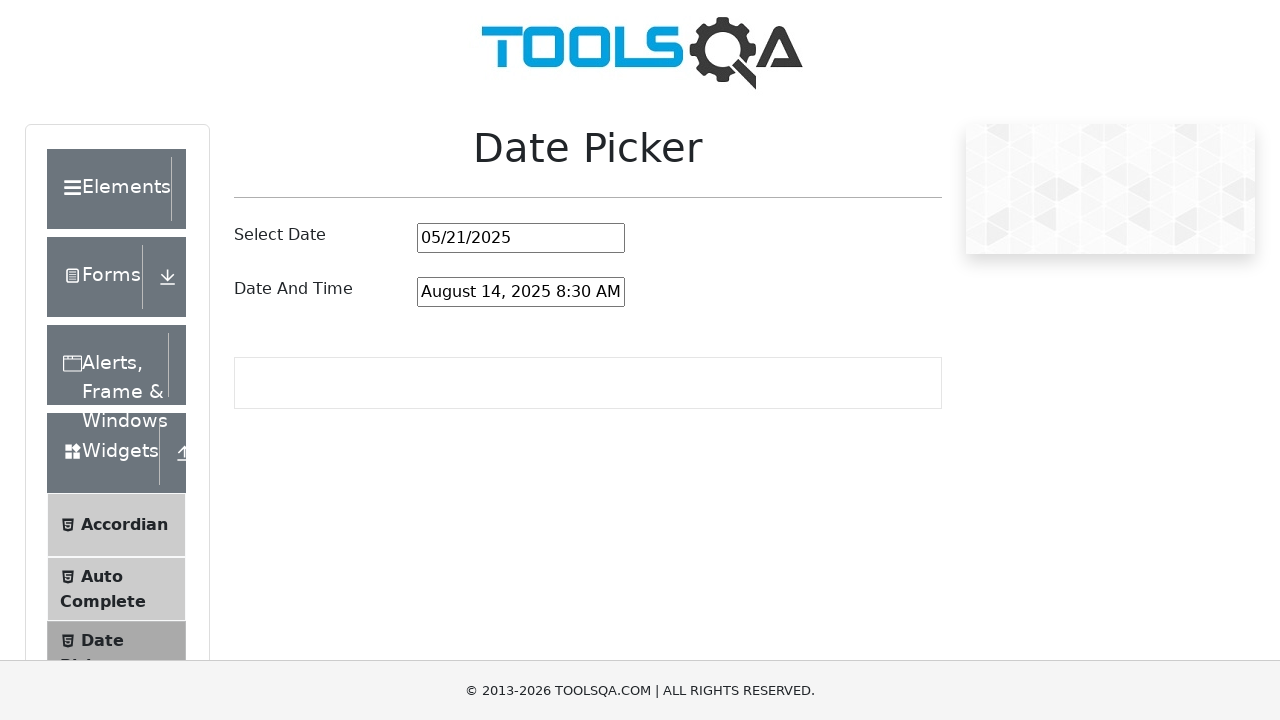